Tests a math puzzle form by reading a value from the page, calculating a mathematical formula (log of absolute value of 12 times sine of x), filling in the answer, checking required checkboxes, and submitting the form.

Starting URL: http://suninjuly.github.io/math.html

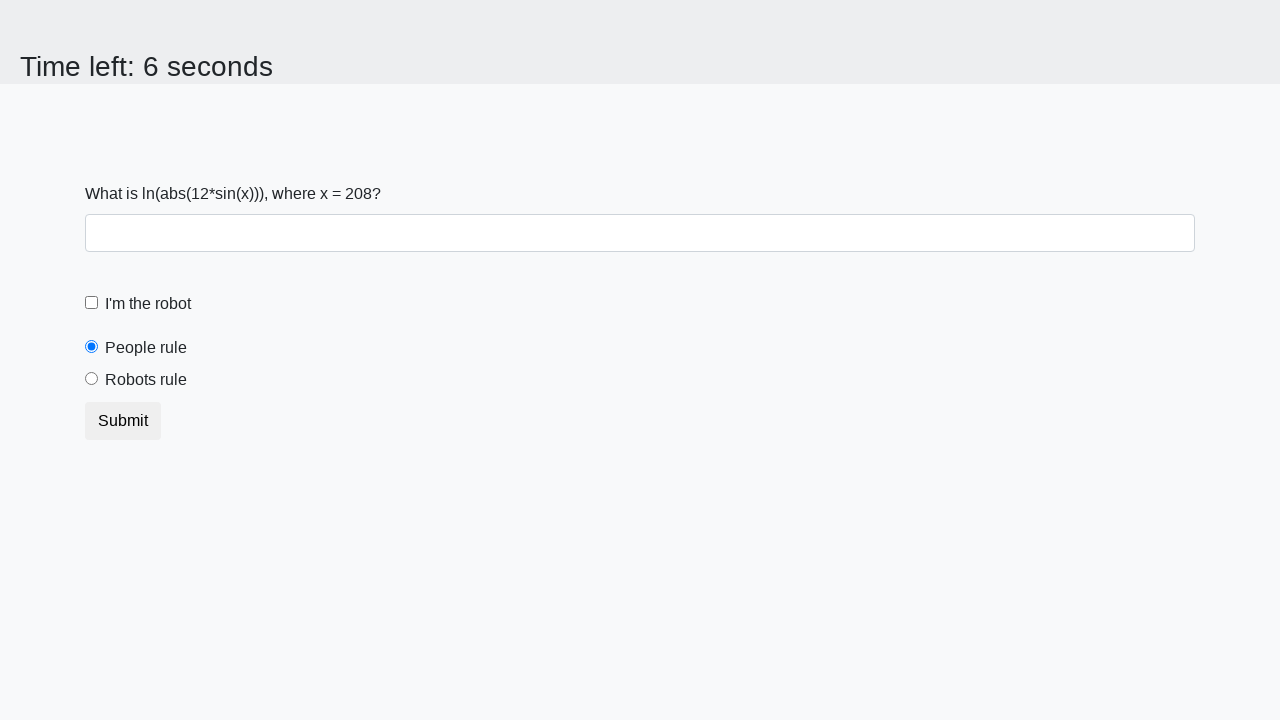

Read x value from page: 208
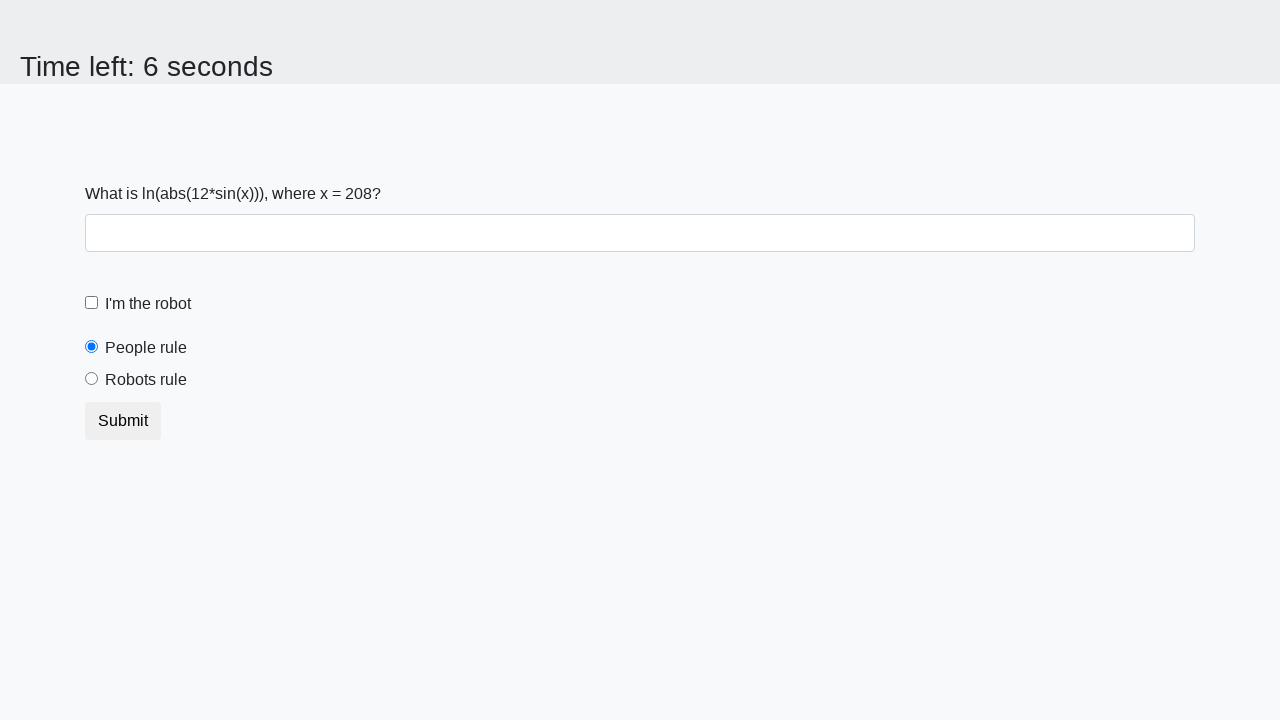

Calculated answer using formula log(abs(12 * sin(x))): 1.9890811761228955
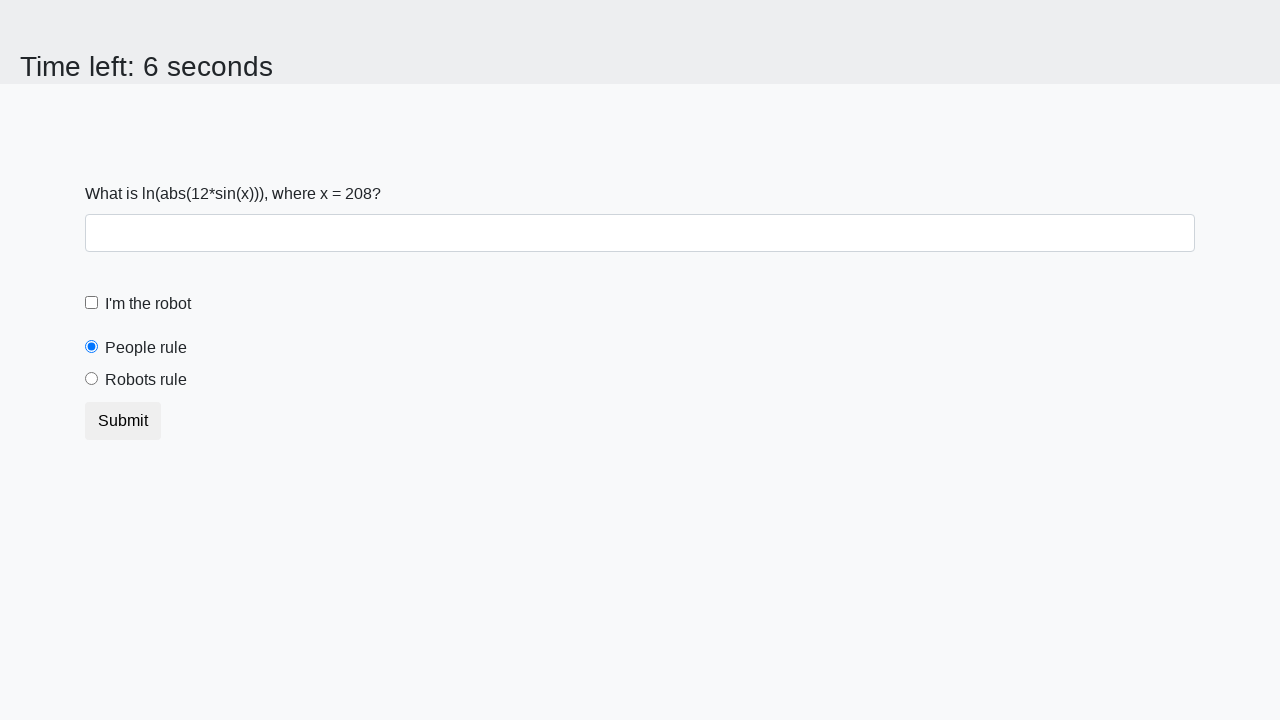

Filled answer field with calculated value on #answer
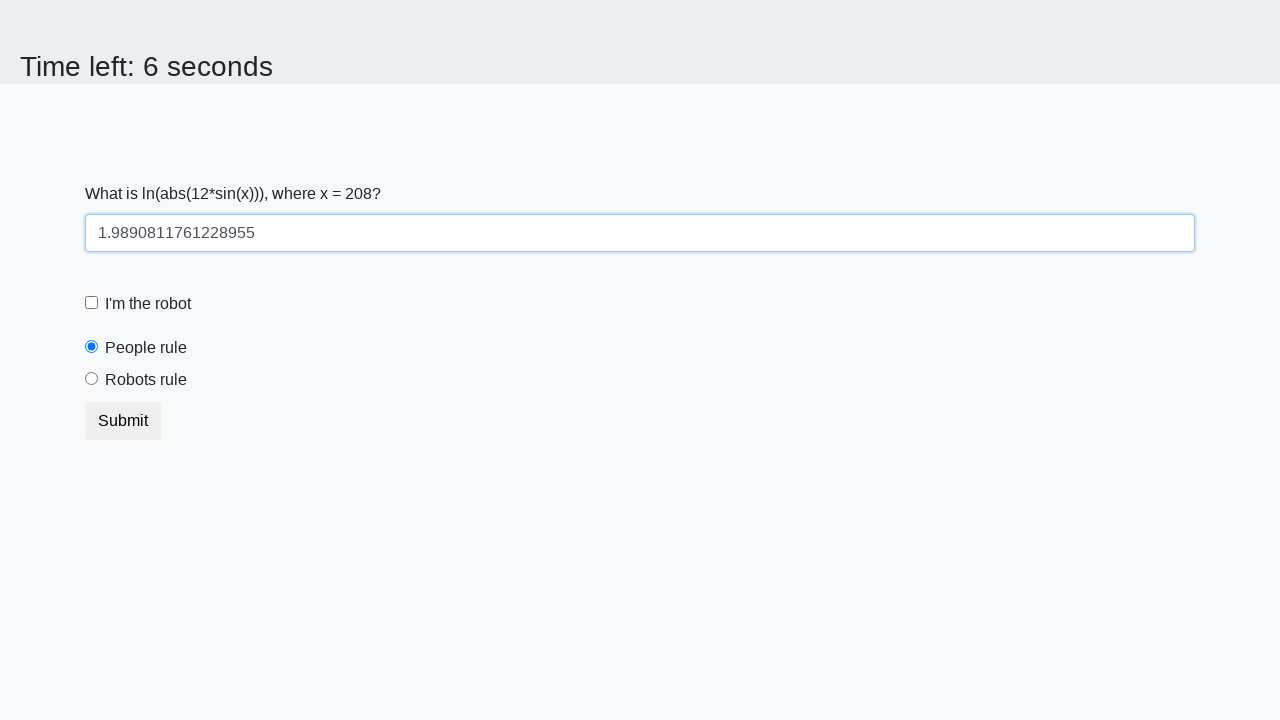

Clicked robot checkbox at (92, 303) on #robotCheckbox
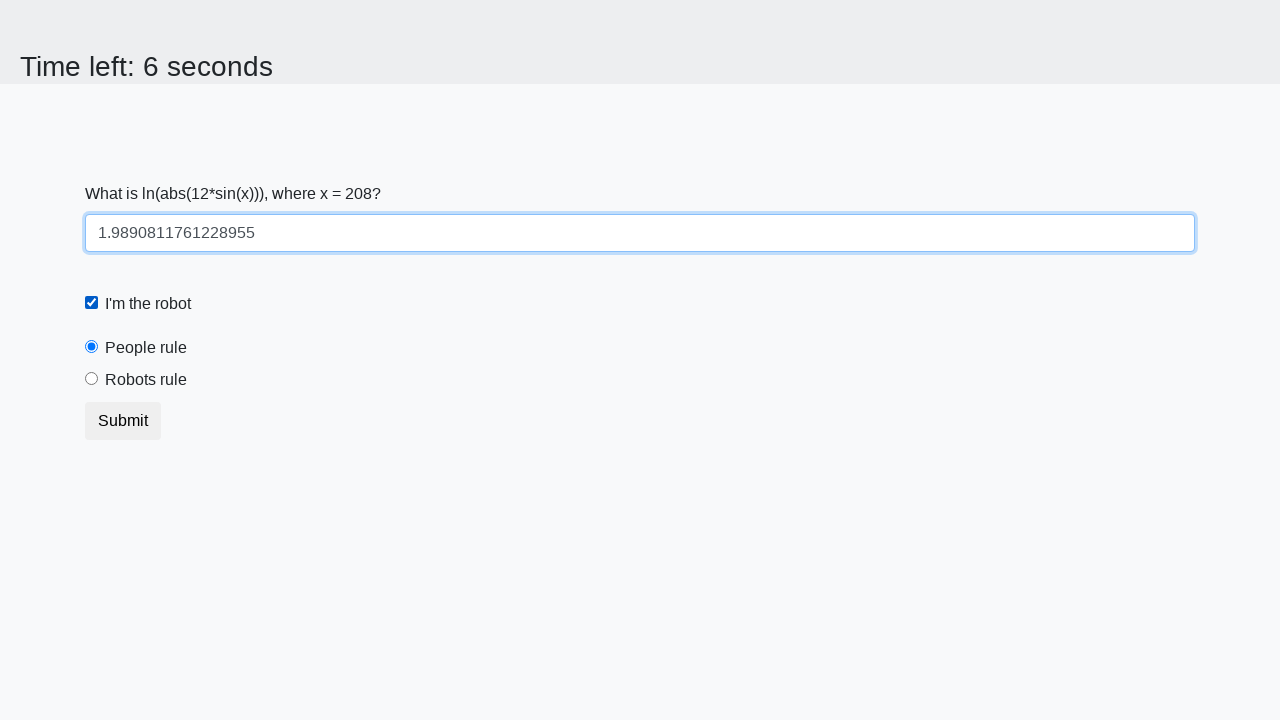

Clicked robots rule radio button at (92, 379) on #robotsRule
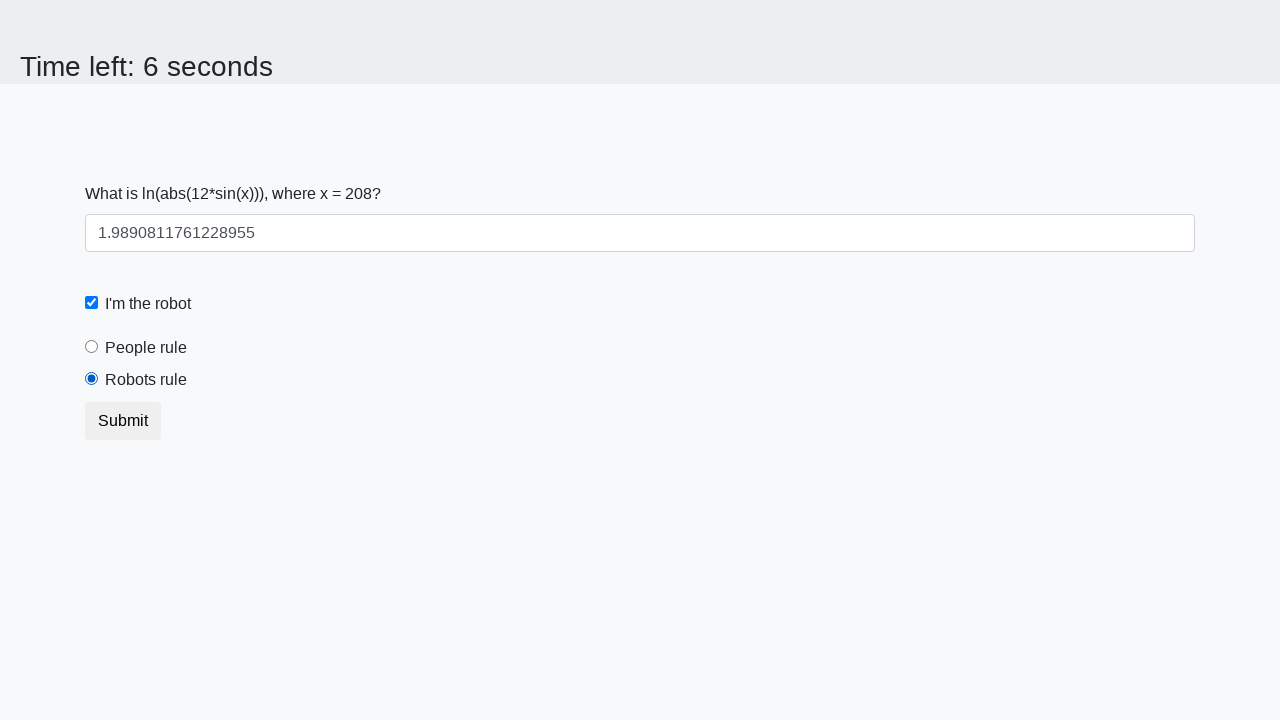

Submitted the form at (123, 421) on [type='submit']
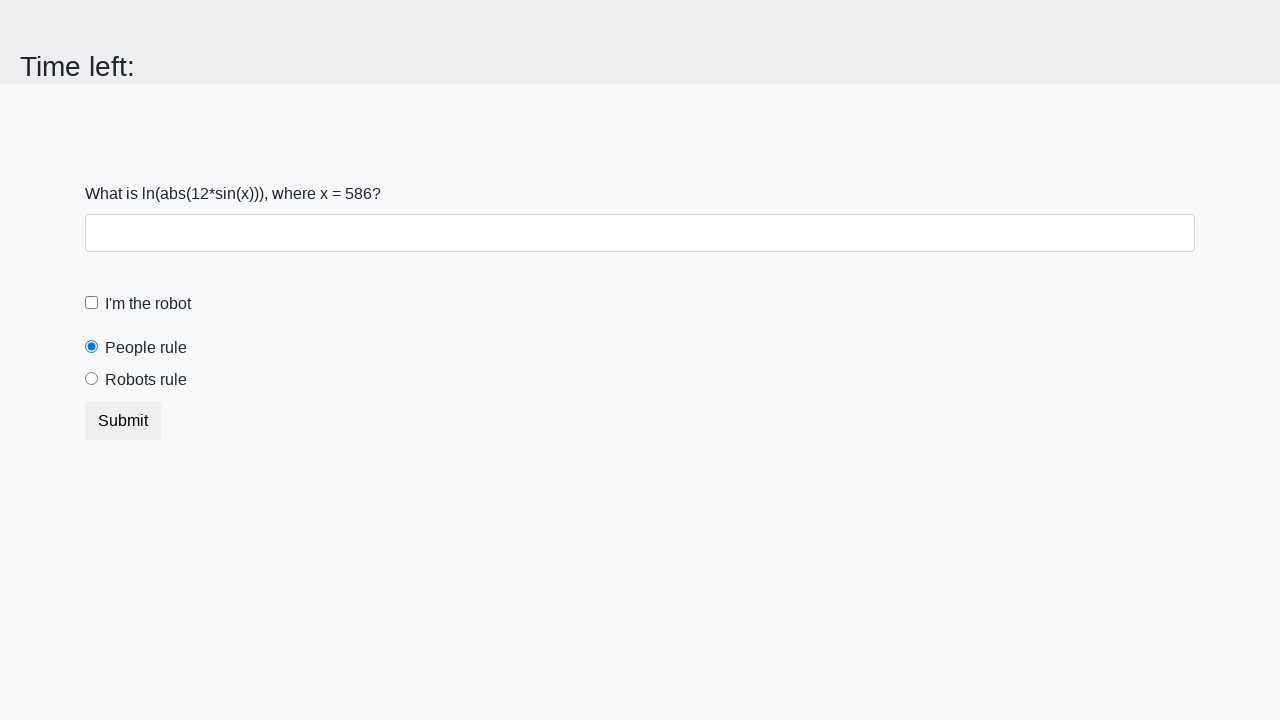

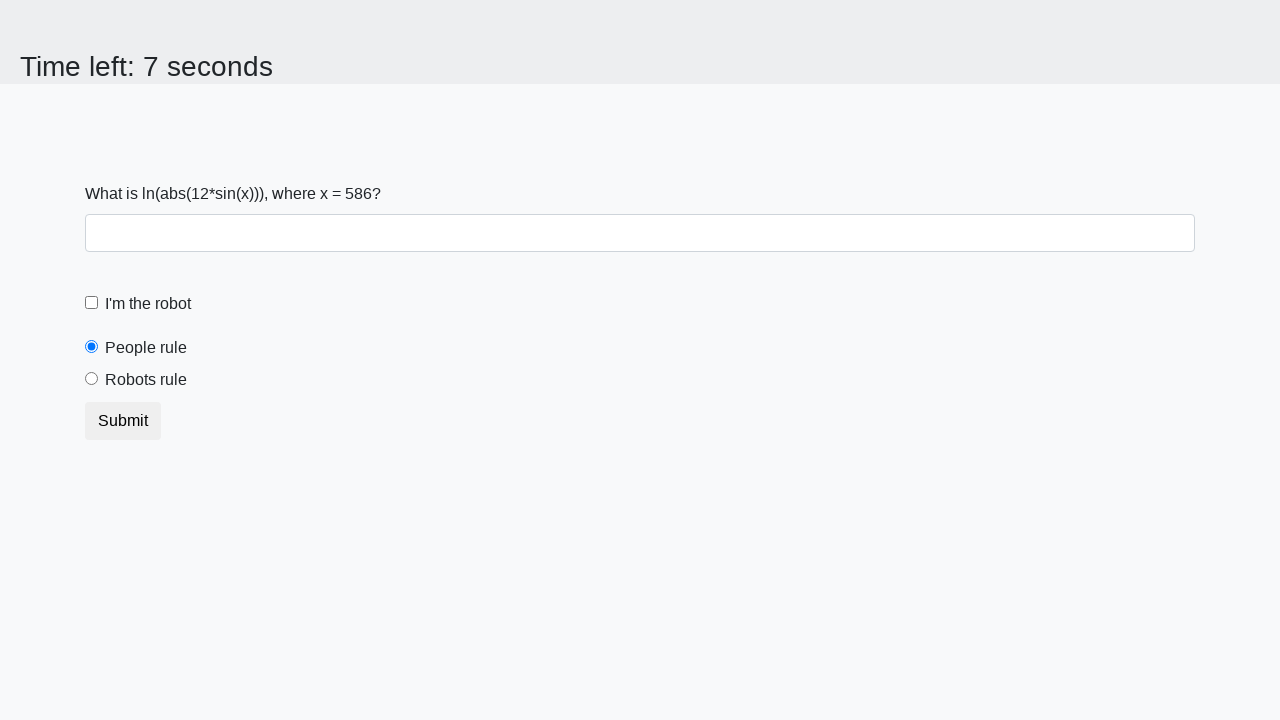